Tests alert handling functionality by entering text, triggering different types of alerts, and accepting or dismissing them

Starting URL: https://rahulshettyacademy.com/AutomationPractice/

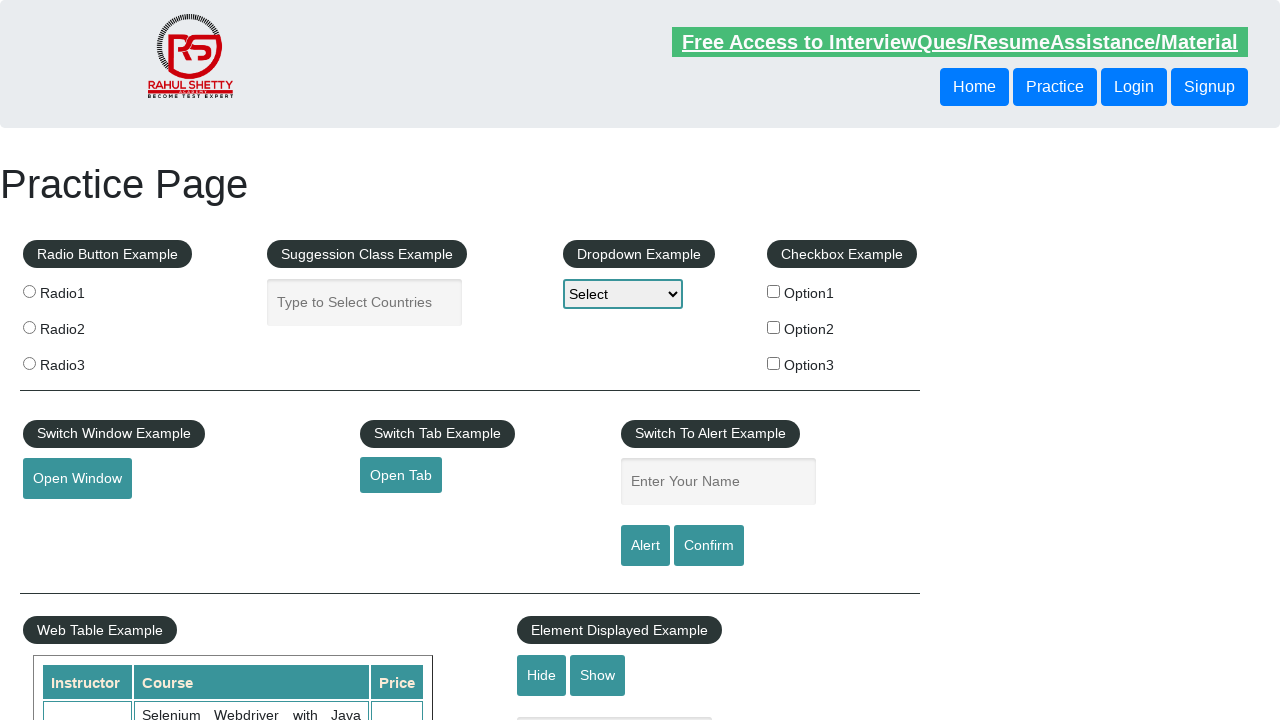

Entered 'Ivana' in the name text field on #name
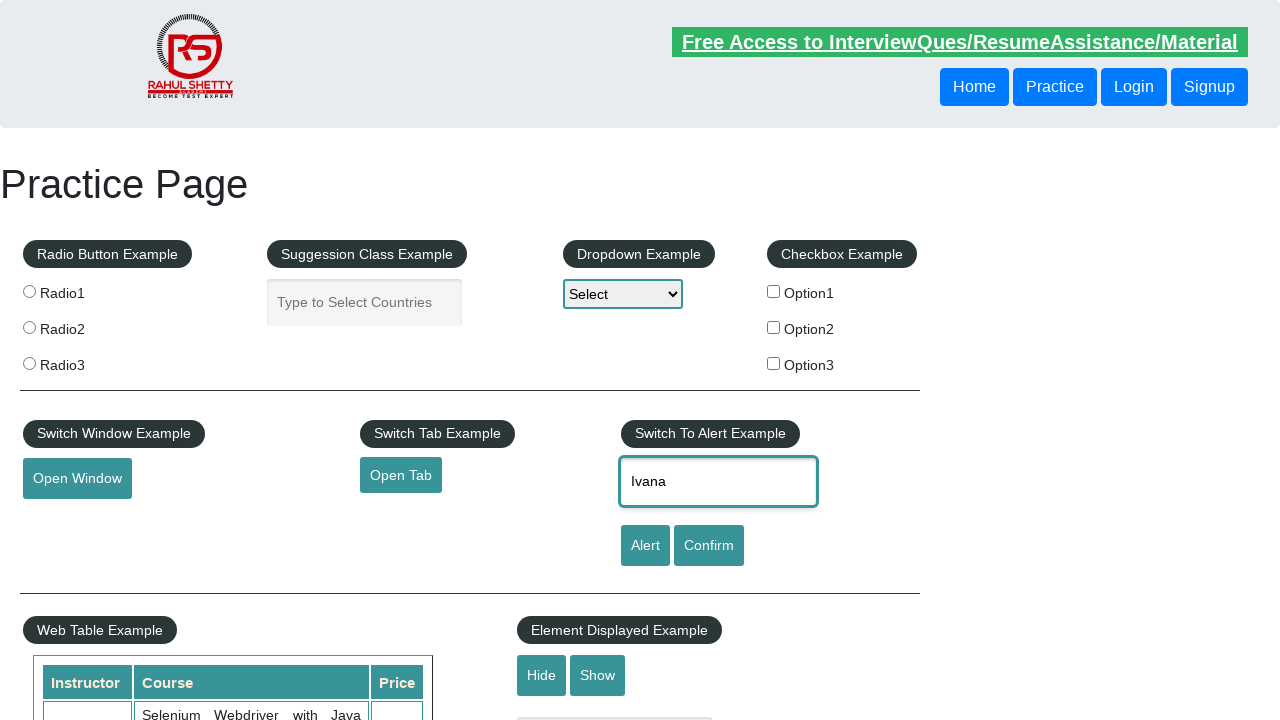

Clicked alert button to trigger alert dialog at (645, 546) on #alertbtn
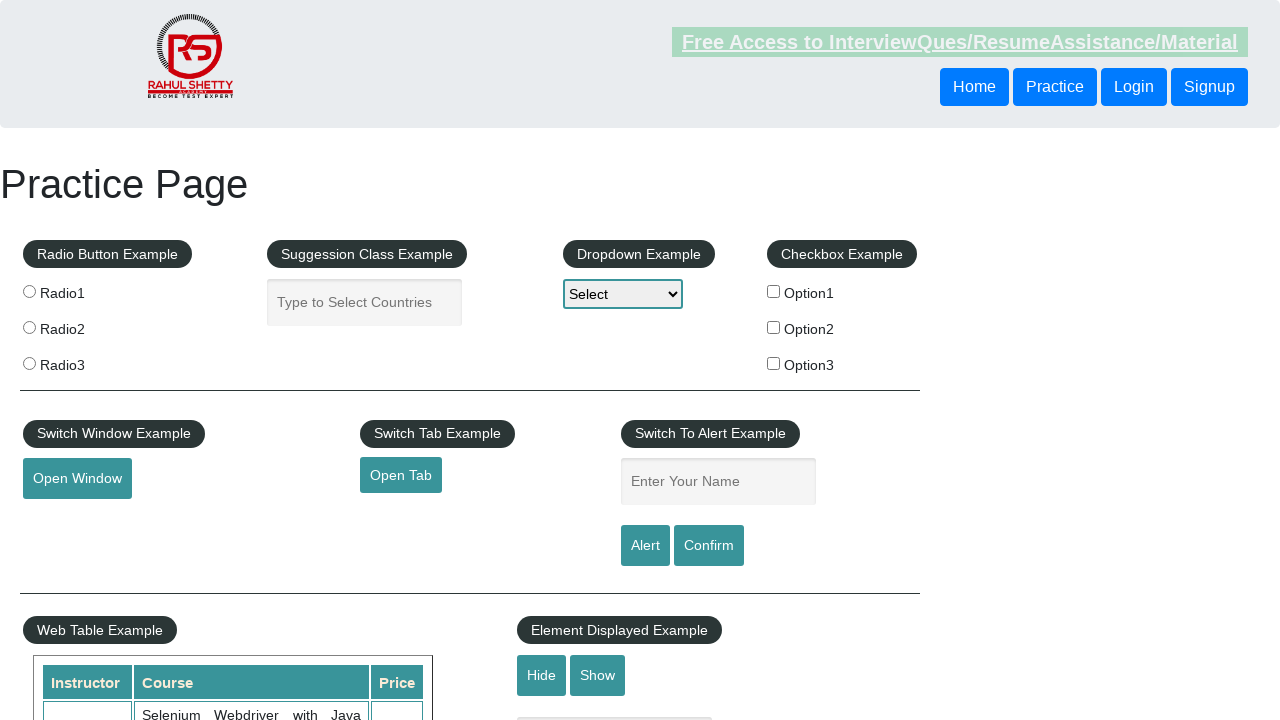

Accepted the alert dialog
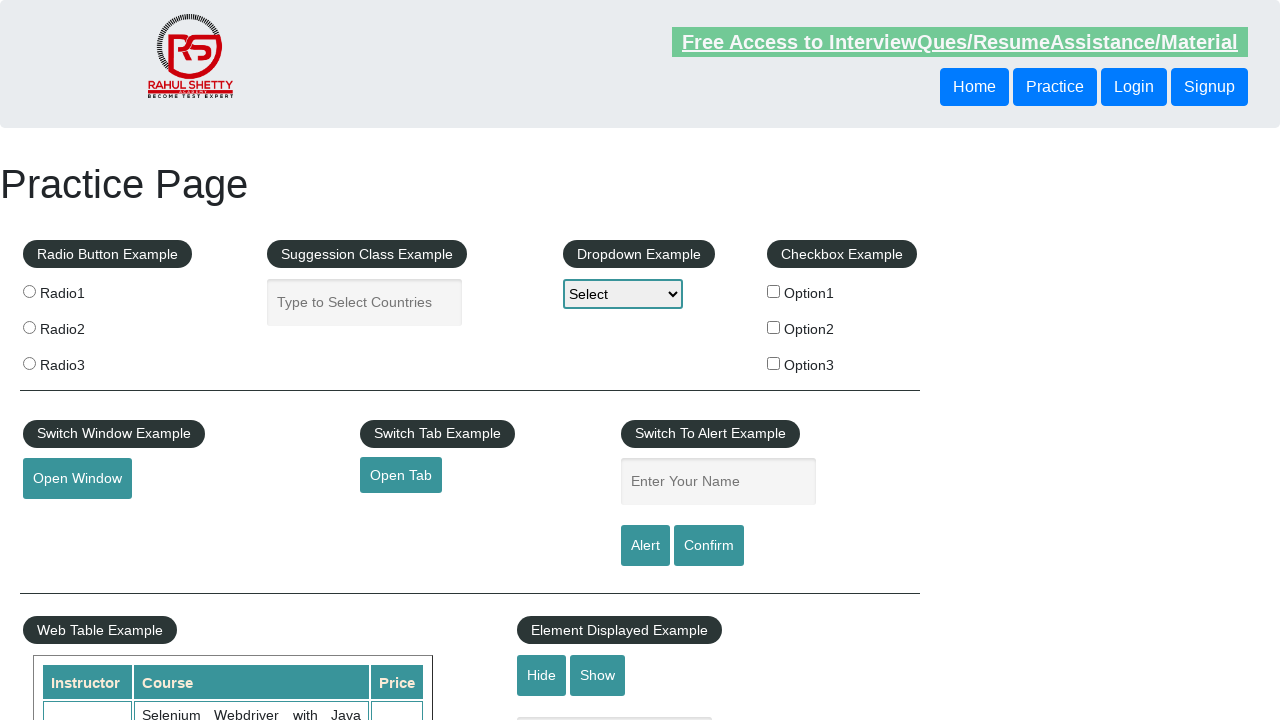

Clicked confirm button to trigger confirm dialog at (709, 546) on #confirmbtn
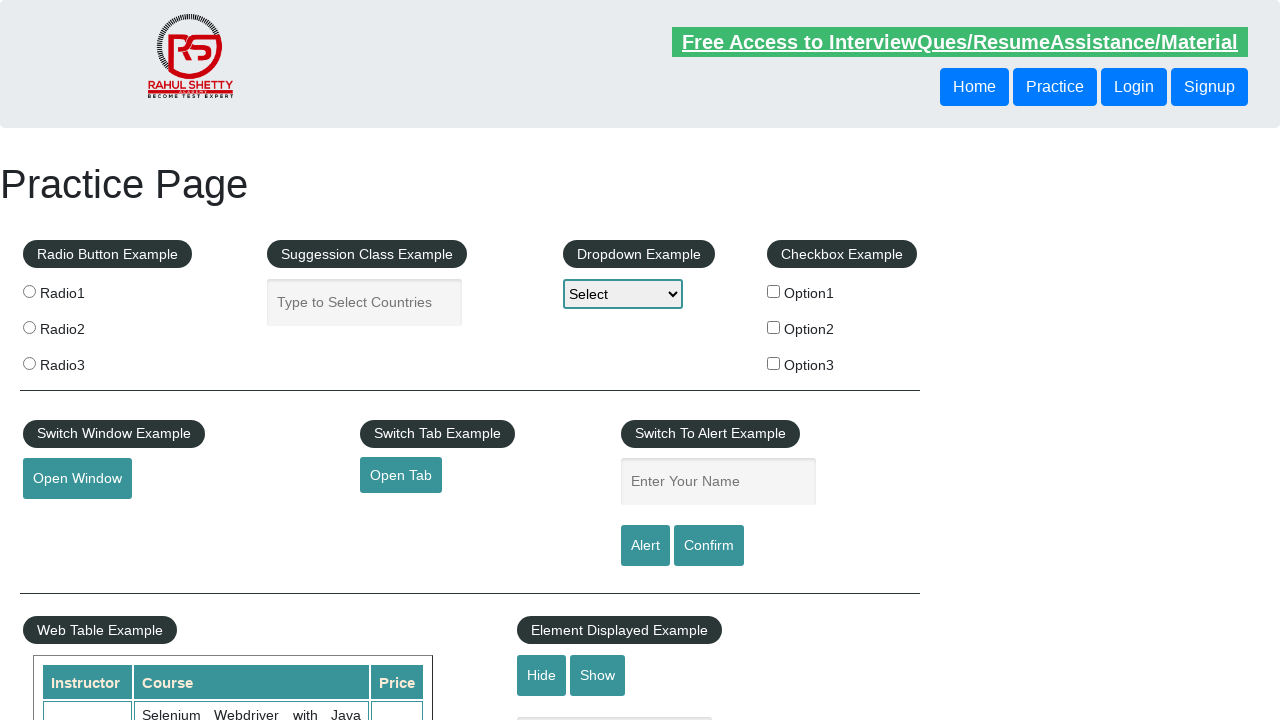

Dismissed the confirm dialog
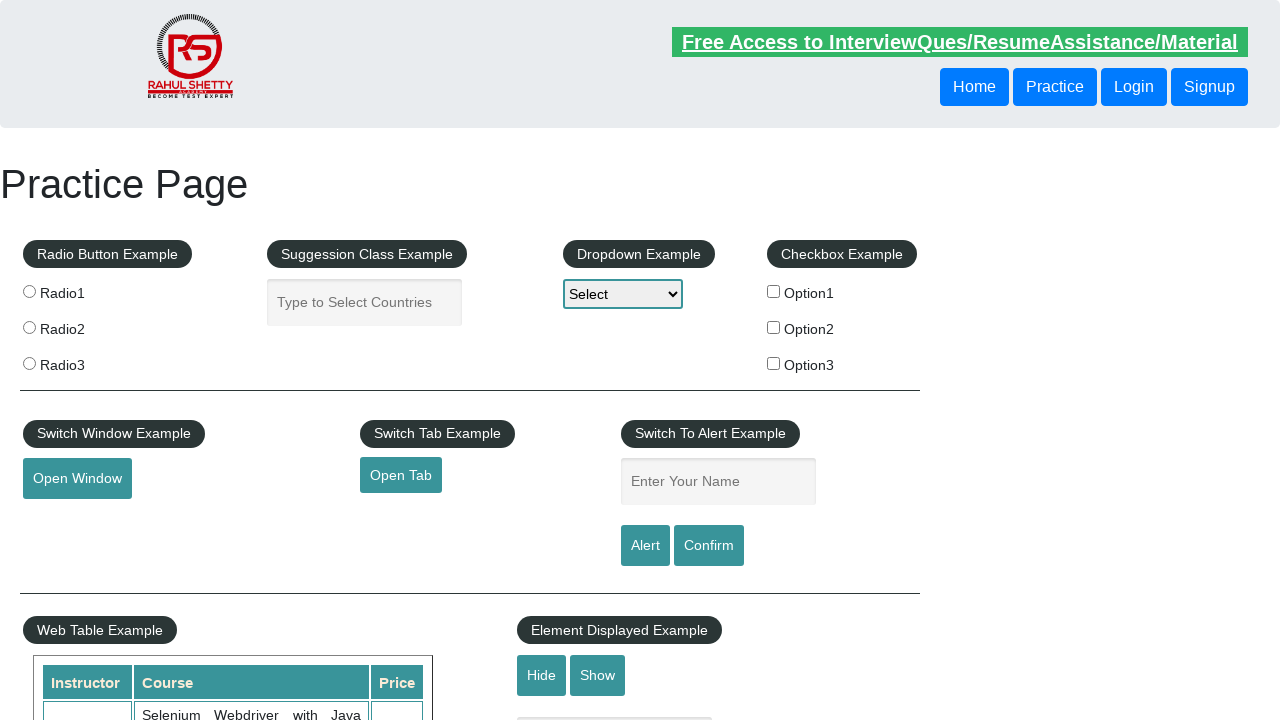

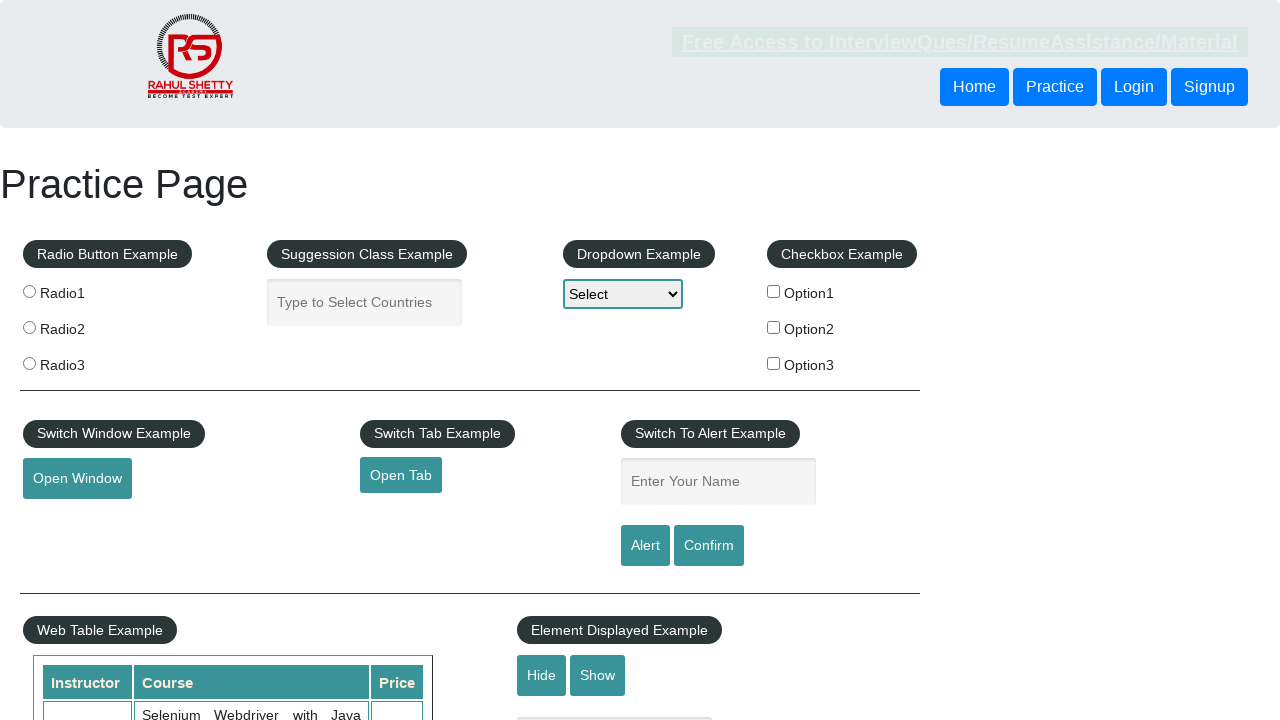